Tests scrolling functionality by scrolling down to a "CYDEO" link element on a large page, demonstrating page navigation through scrolling.

Starting URL: https://practice.cydeo.com/large

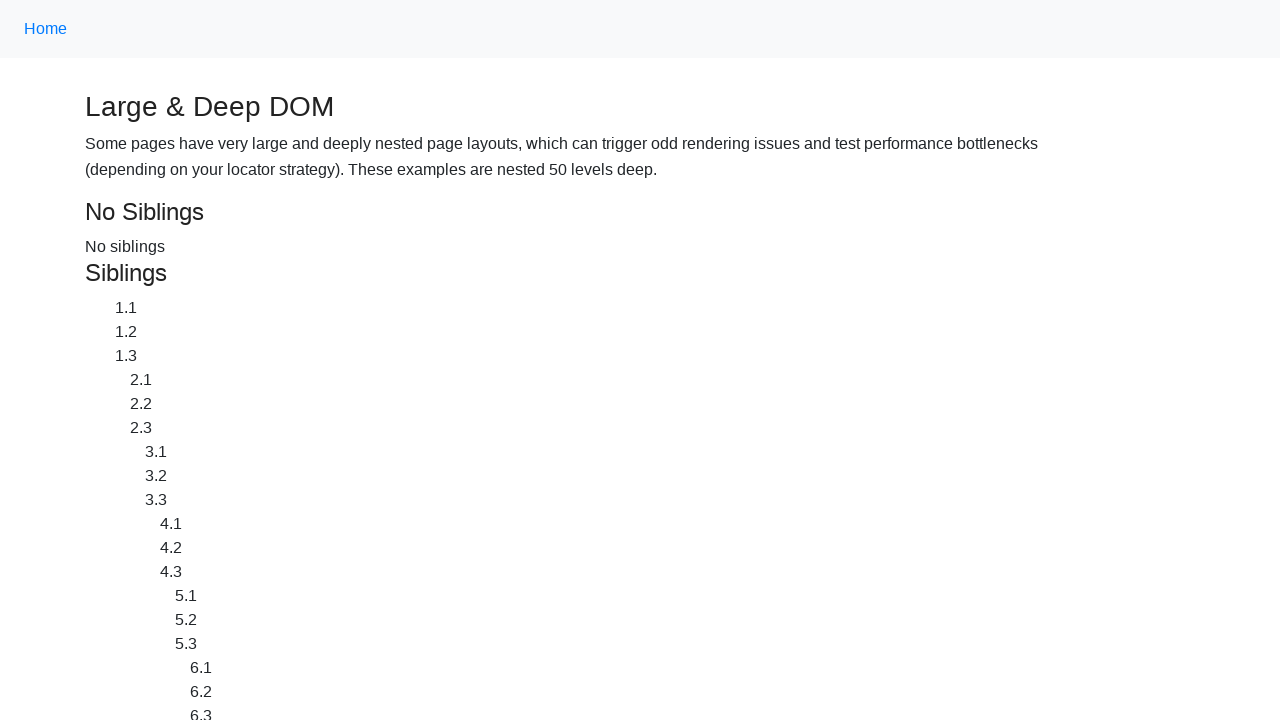

Located CYDEO link element
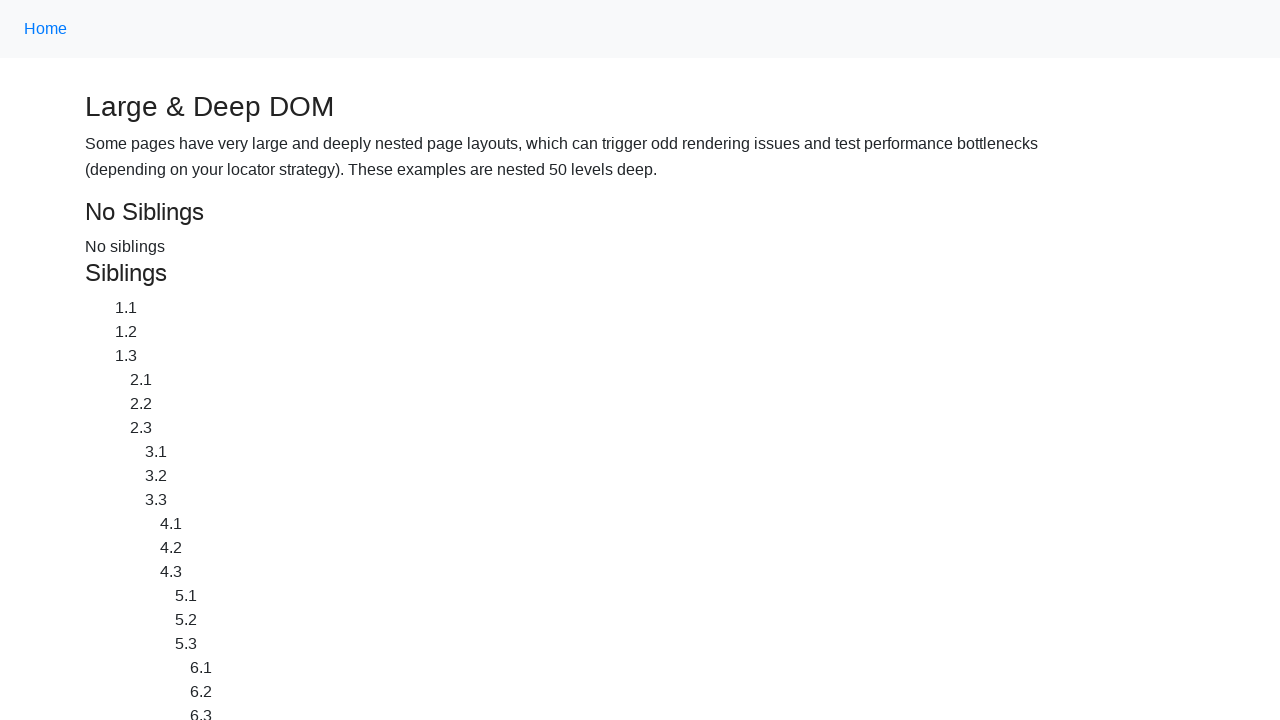

Scrolled down to CYDEO link element
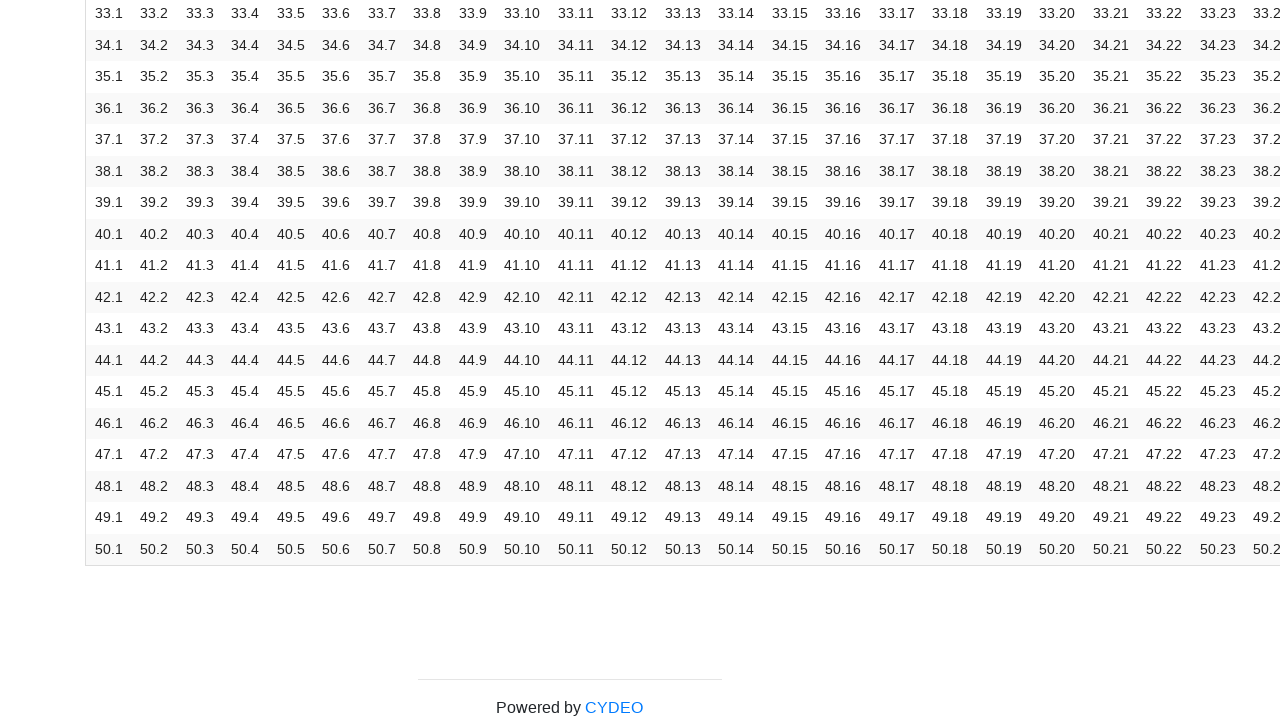

Waited 500ms to observe the scroll
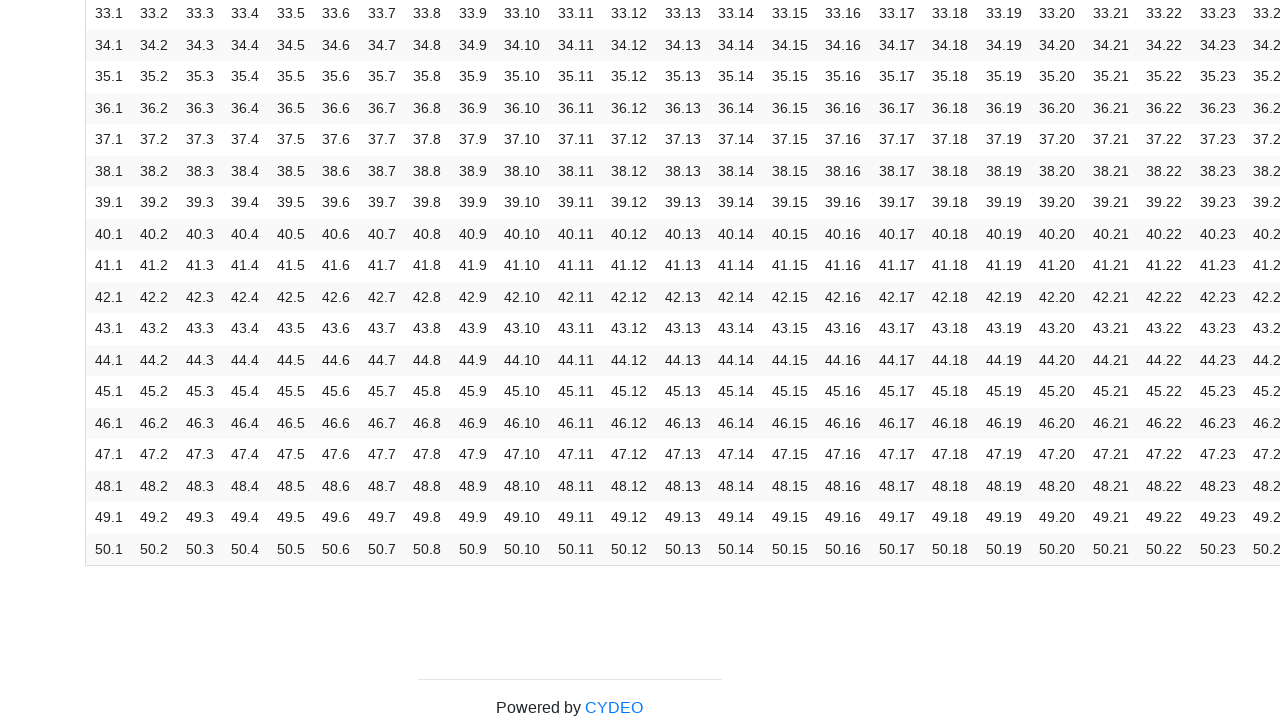

Located Home link element
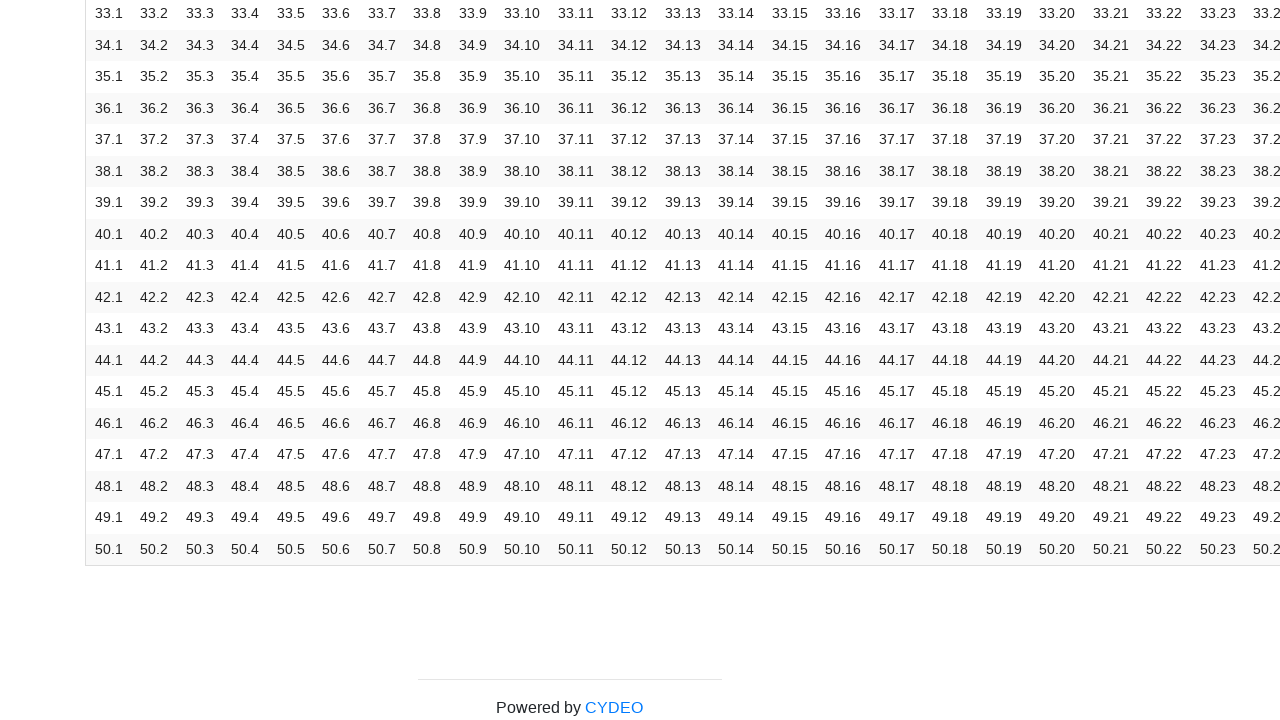

Scrolled back up to Home link element
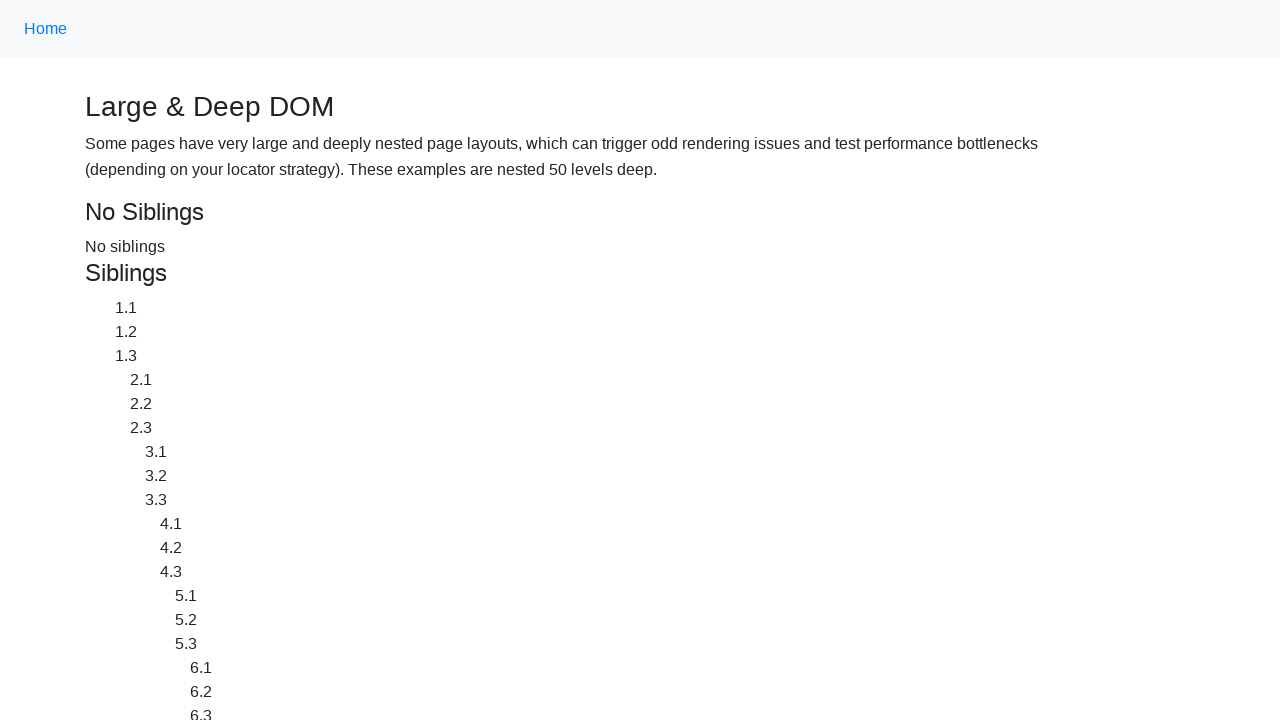

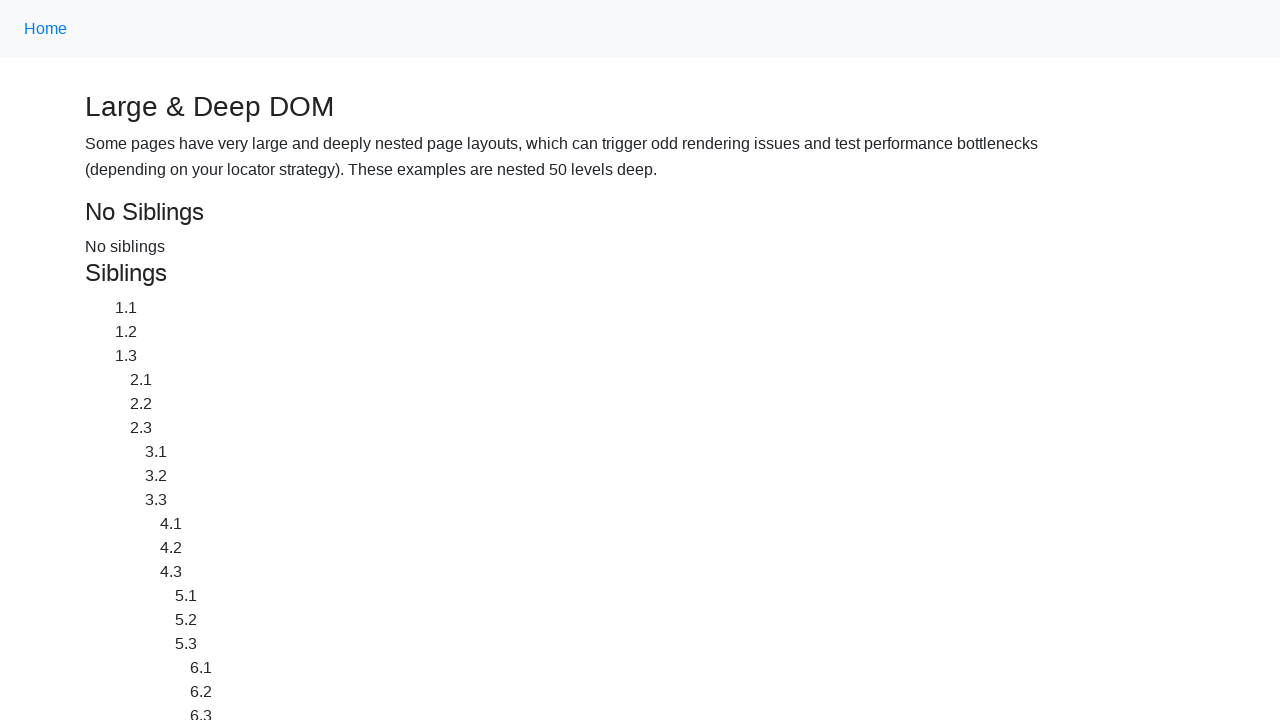